Tests window switching functionality by opening a new window, switching to it to verify content, then switching back to the parent window

Starting URL: https://the-internet.herokuapp.com/

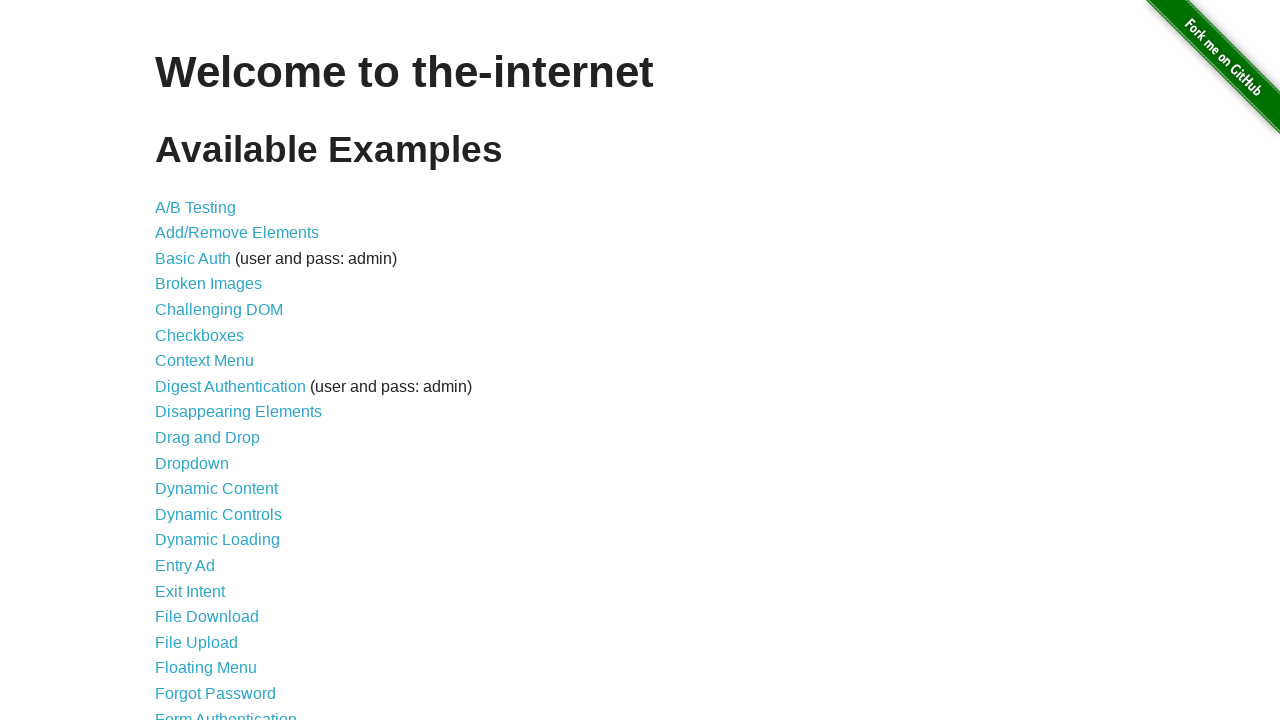

Clicked on 'Multiple Windows' link at (218, 369) on a:has-text('Multiple Windows')
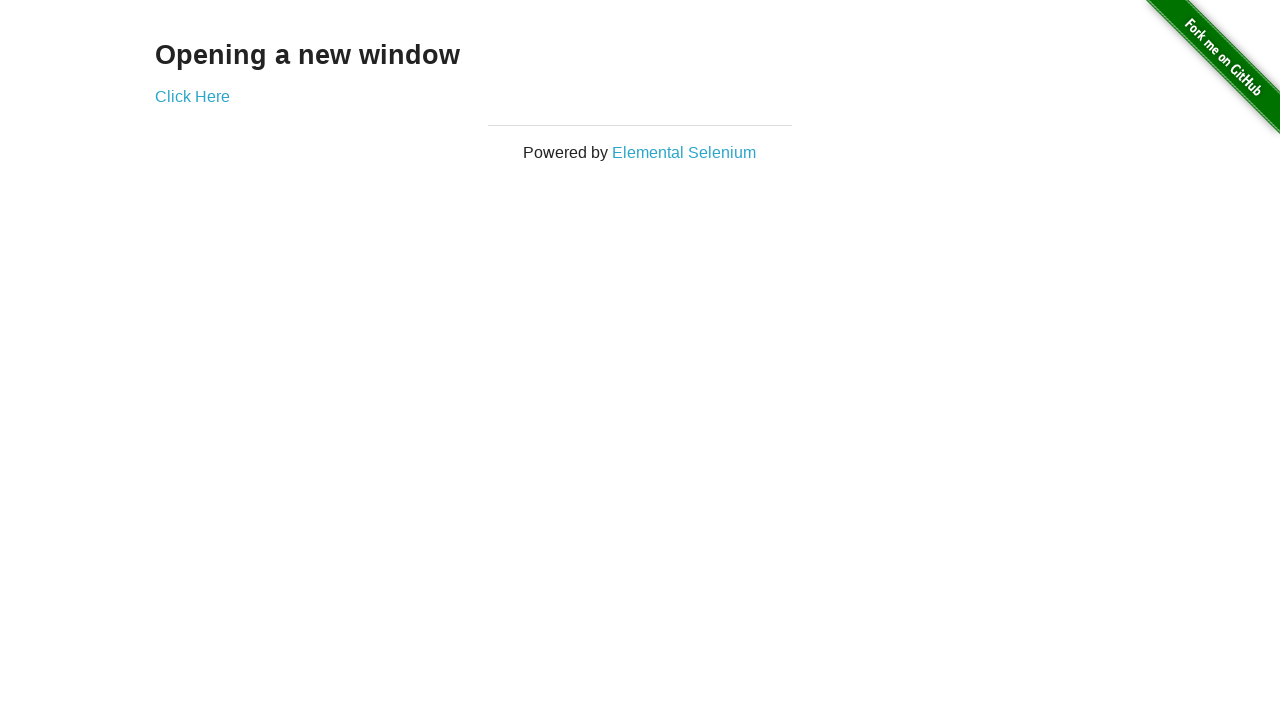

Clicked link to open new window at (192, 96) on a[href*='windows']
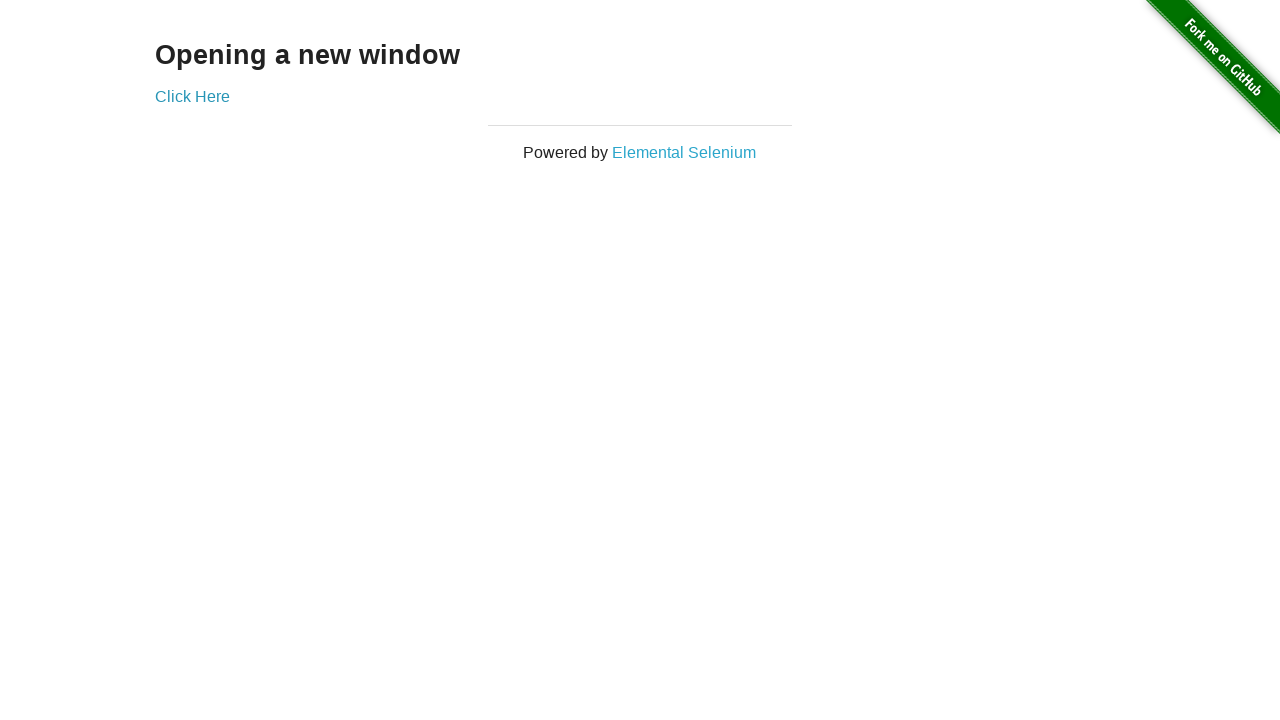

New window opened and captured
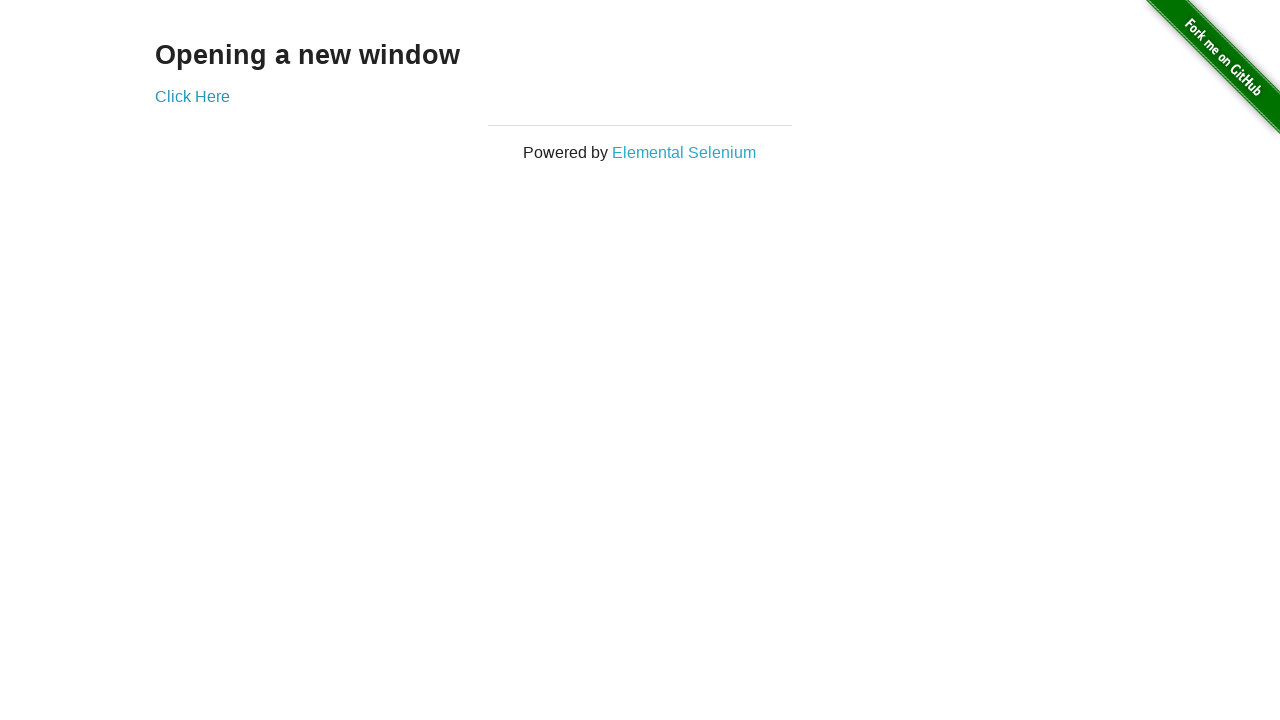

New window page load state completed
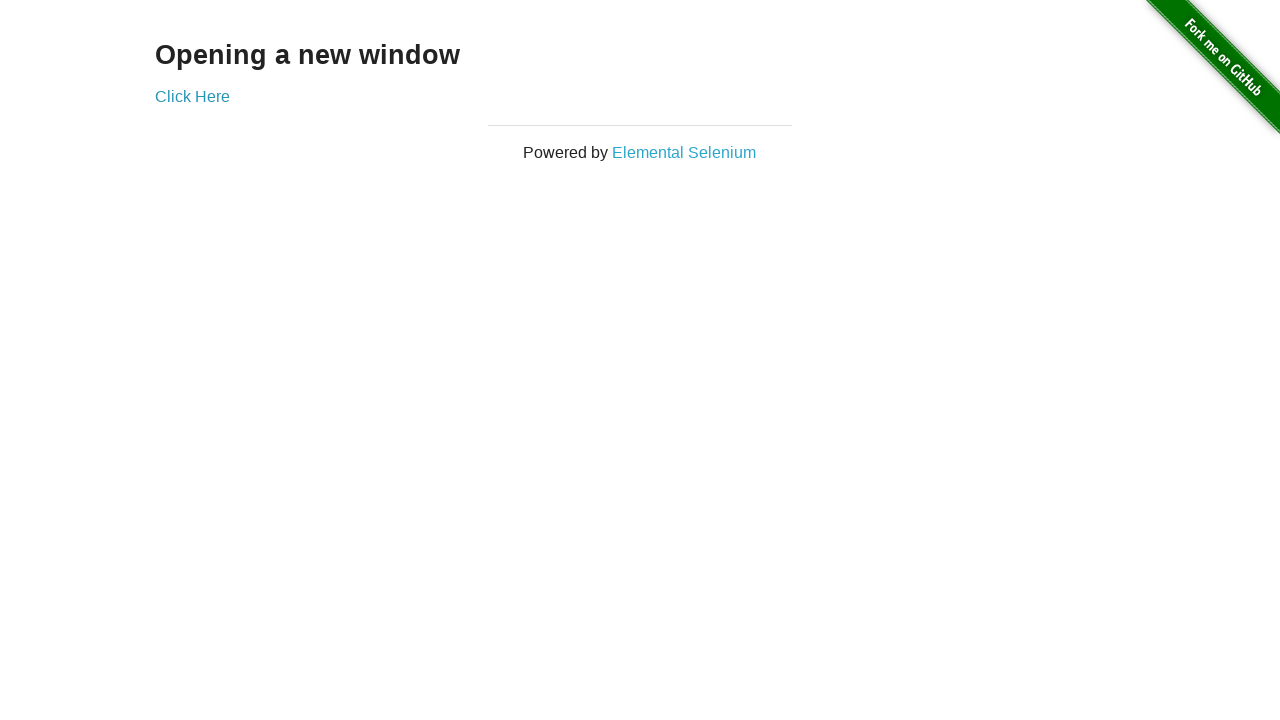

Verified 'New Window' text in new window
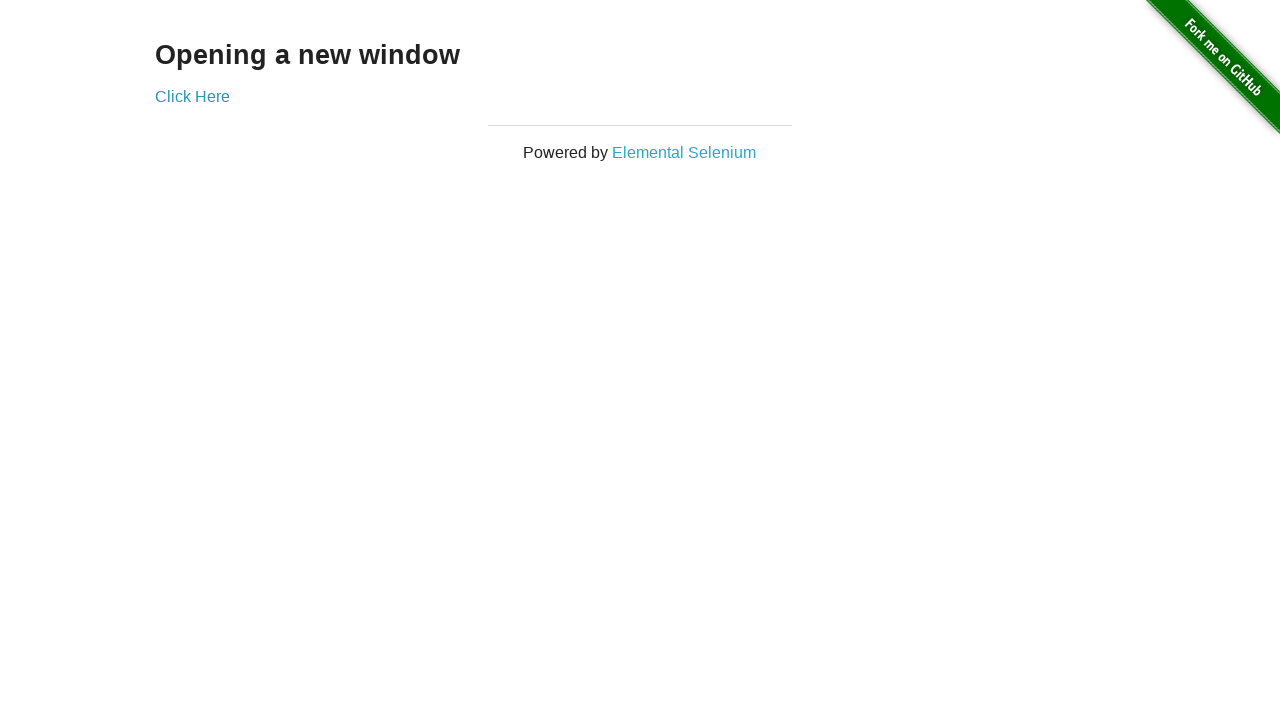

Verified 'Opening a new window' text in parent window
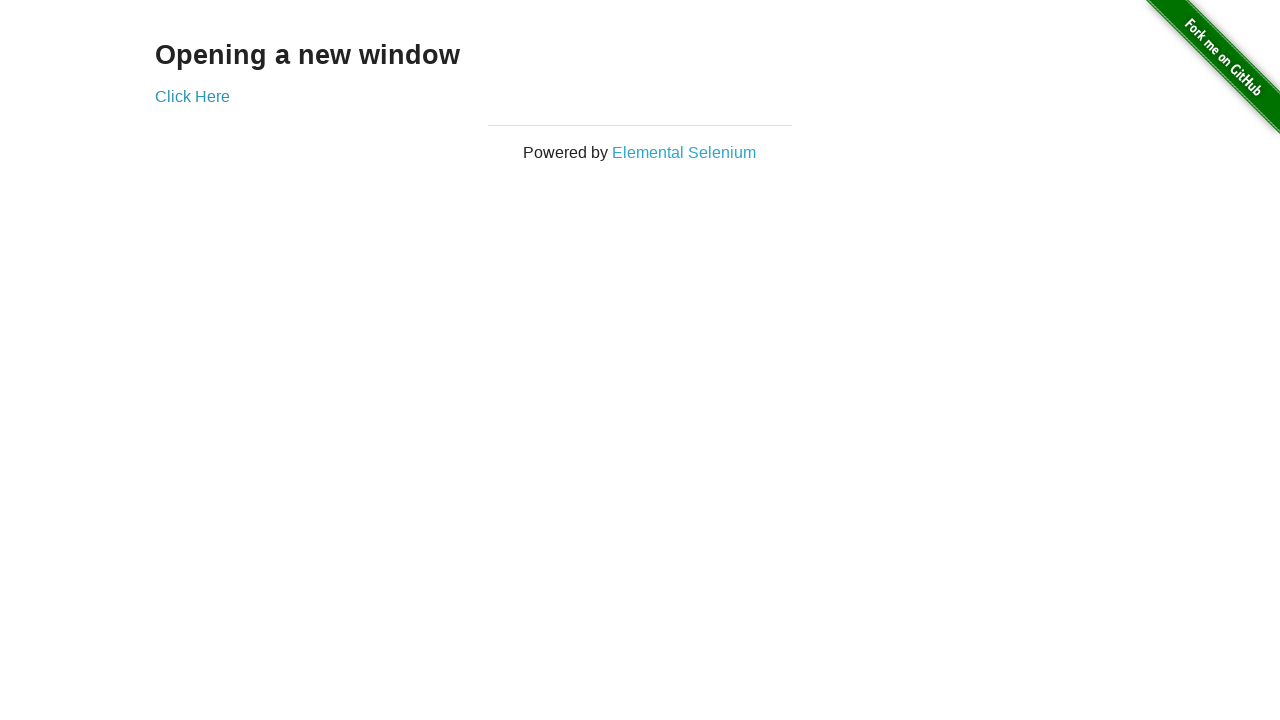

Closed the new window
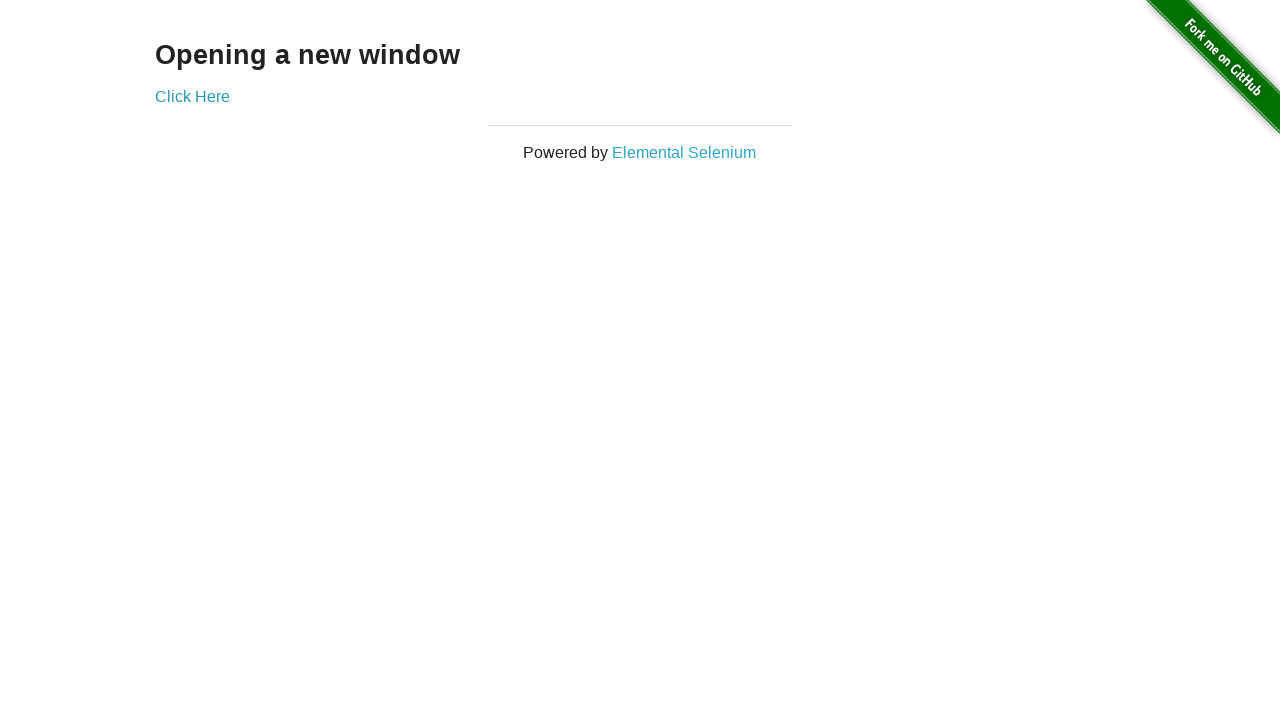

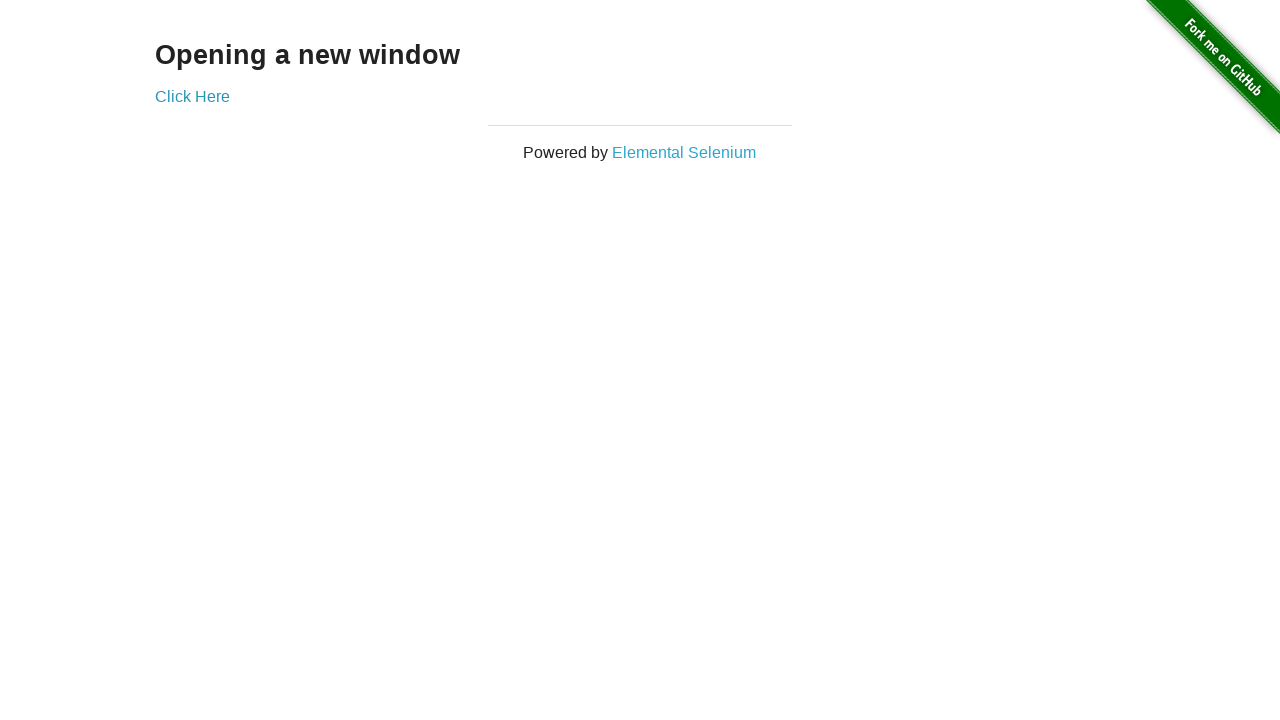